Navigates to GitHub homepage and verifies the page loads by checking the title

Starting URL: https://github.com

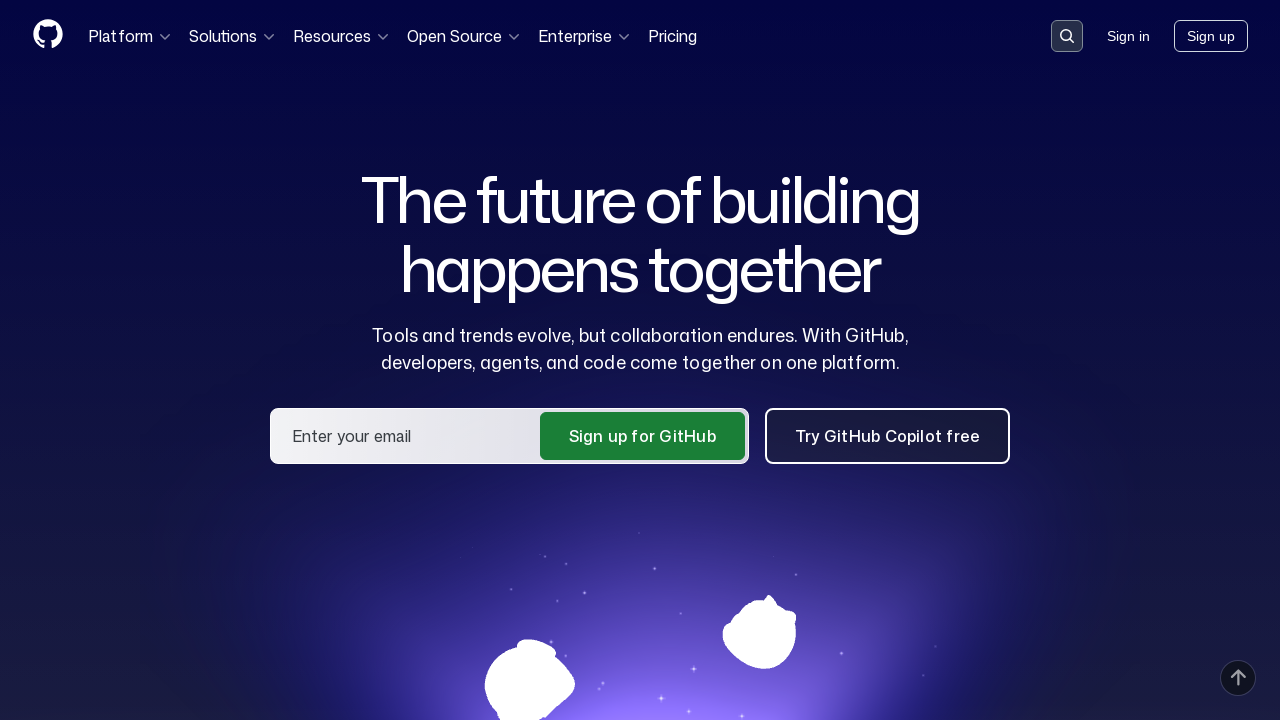

Navigated to GitHub homepage
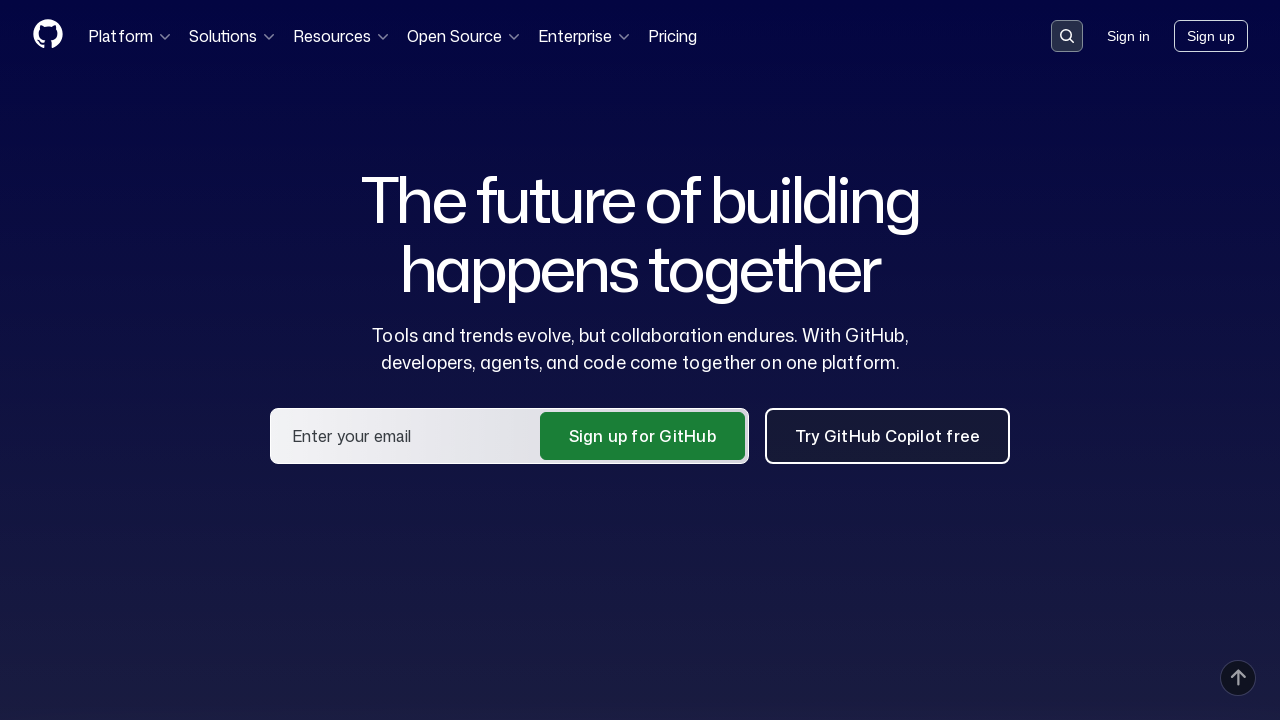

Page DOM content loaded
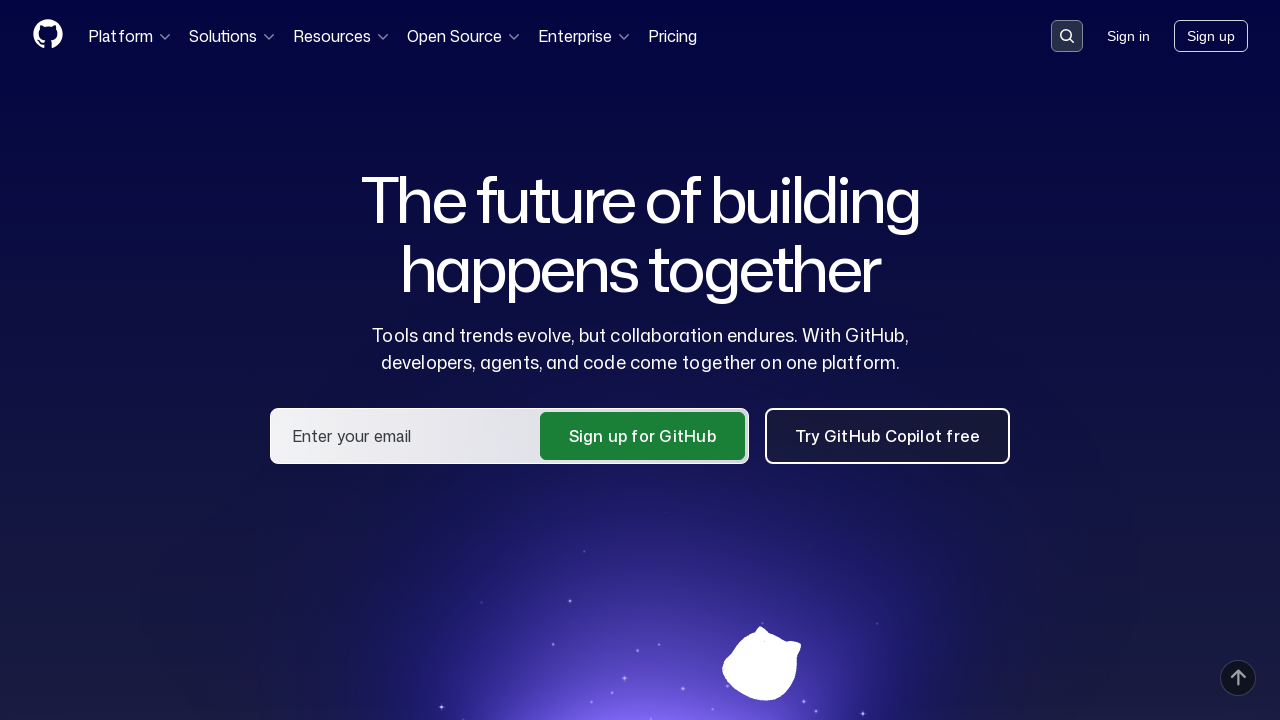

Verified page title contains 'GitHub'
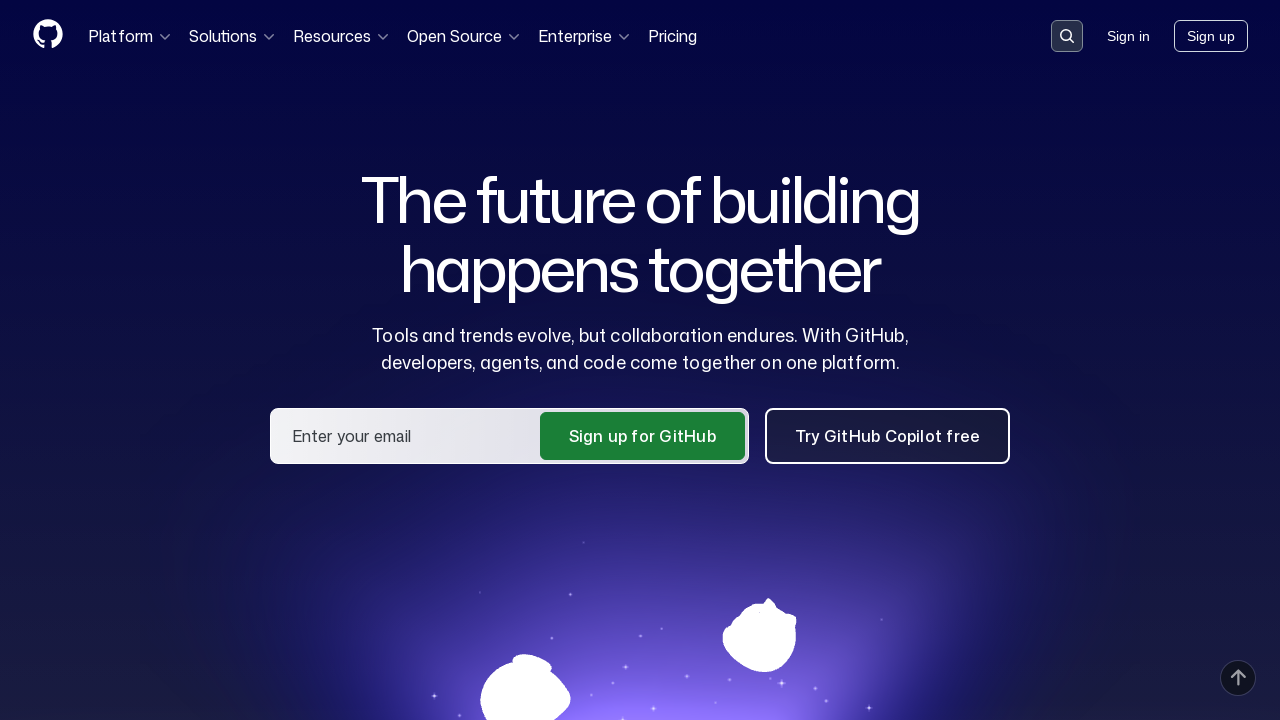

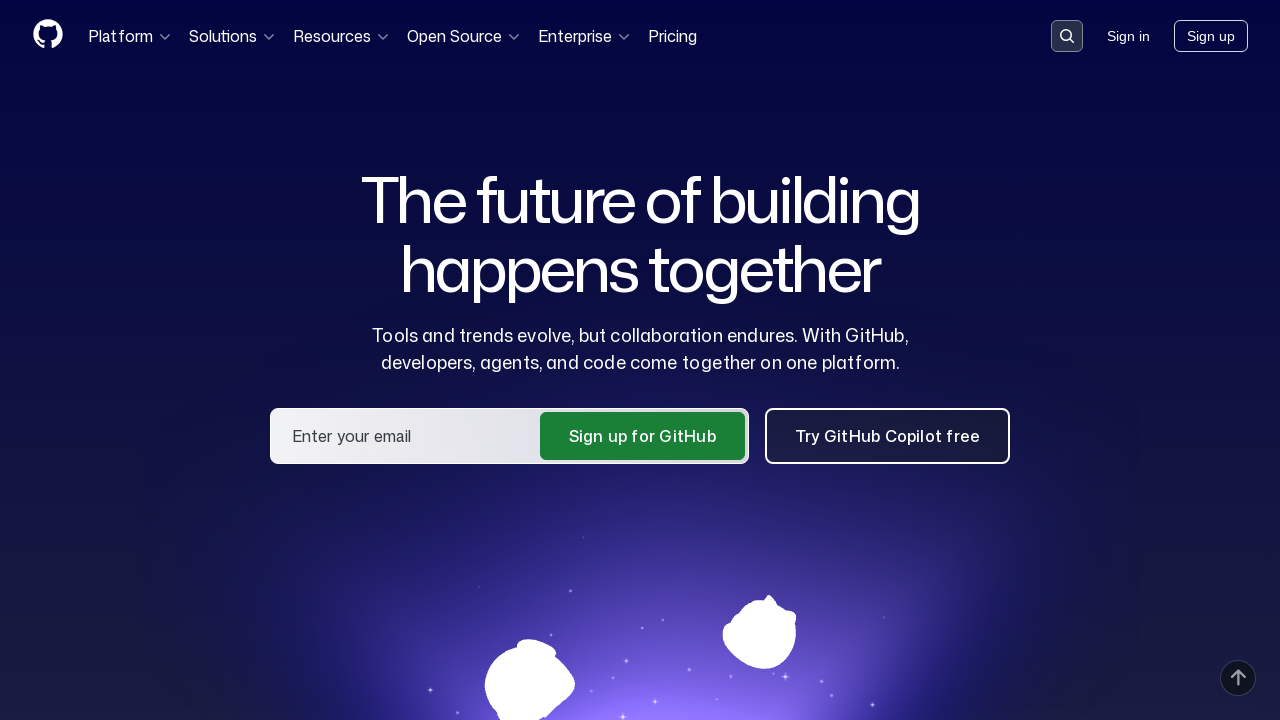